Tests a math puzzle page by reading a value, calculating log(abs(12*sin(x))), filling in the answer, checking a robot checkbox, selecting a radio button, and submitting the form.

Starting URL: http://suninjuly.github.io/math.html

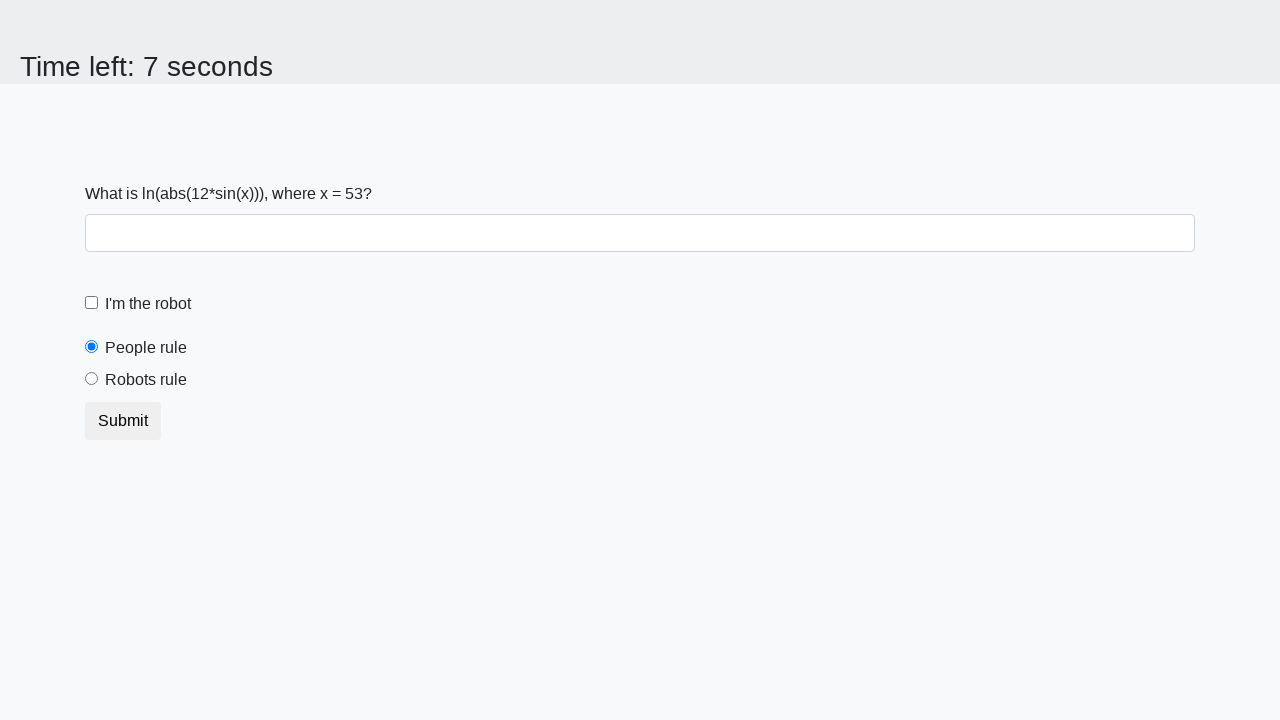

Located the x value element
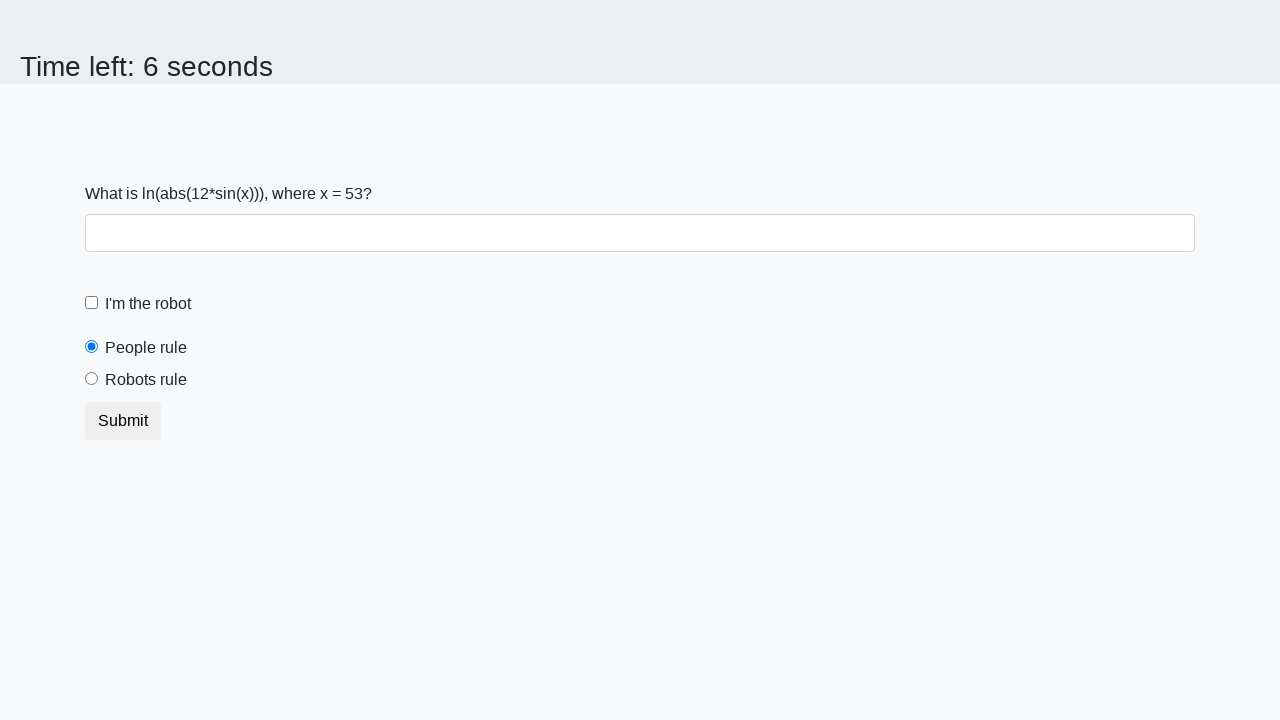

Read x value from page: 53
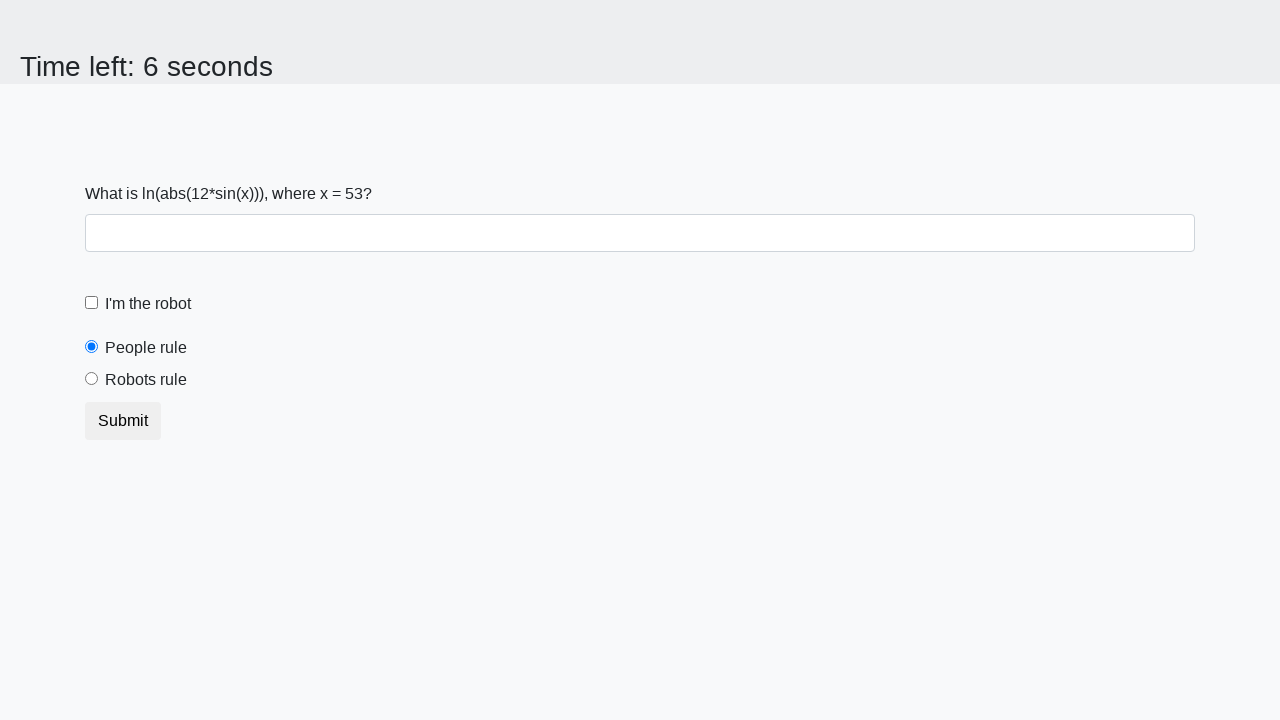

Calculated answer using formula log(abs(12*sin(x))): 1.5583765495024775
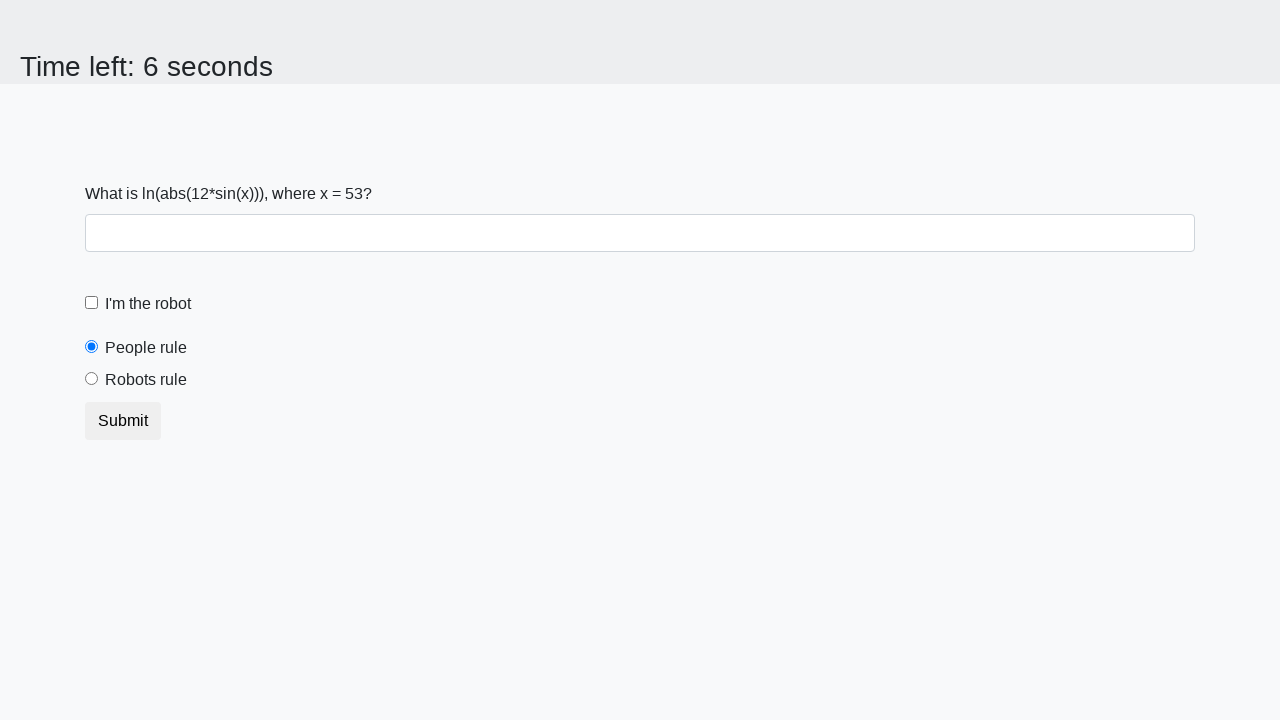

Filled answer field with calculated value: 1.5583765495024775 on #answer
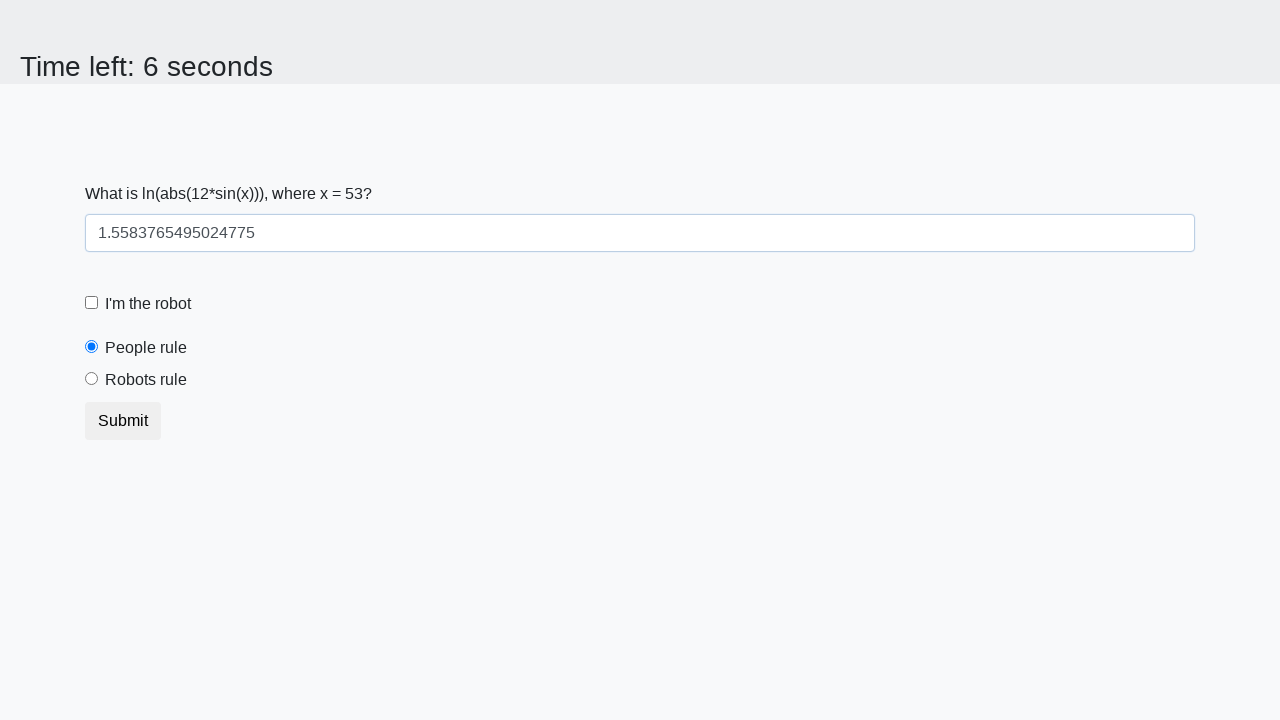

Checked the robot checkbox at (92, 303) on #robotCheckbox
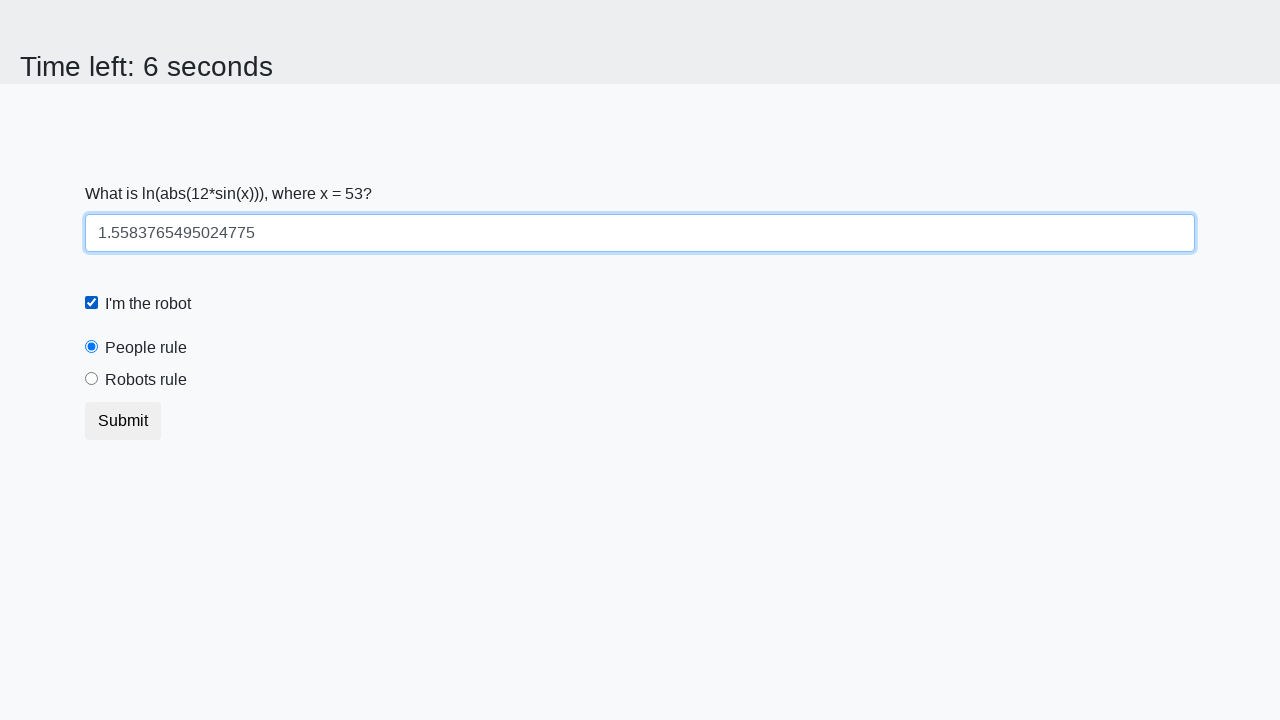

Selected the 'robots' radio button at (92, 379) on [value='robots']
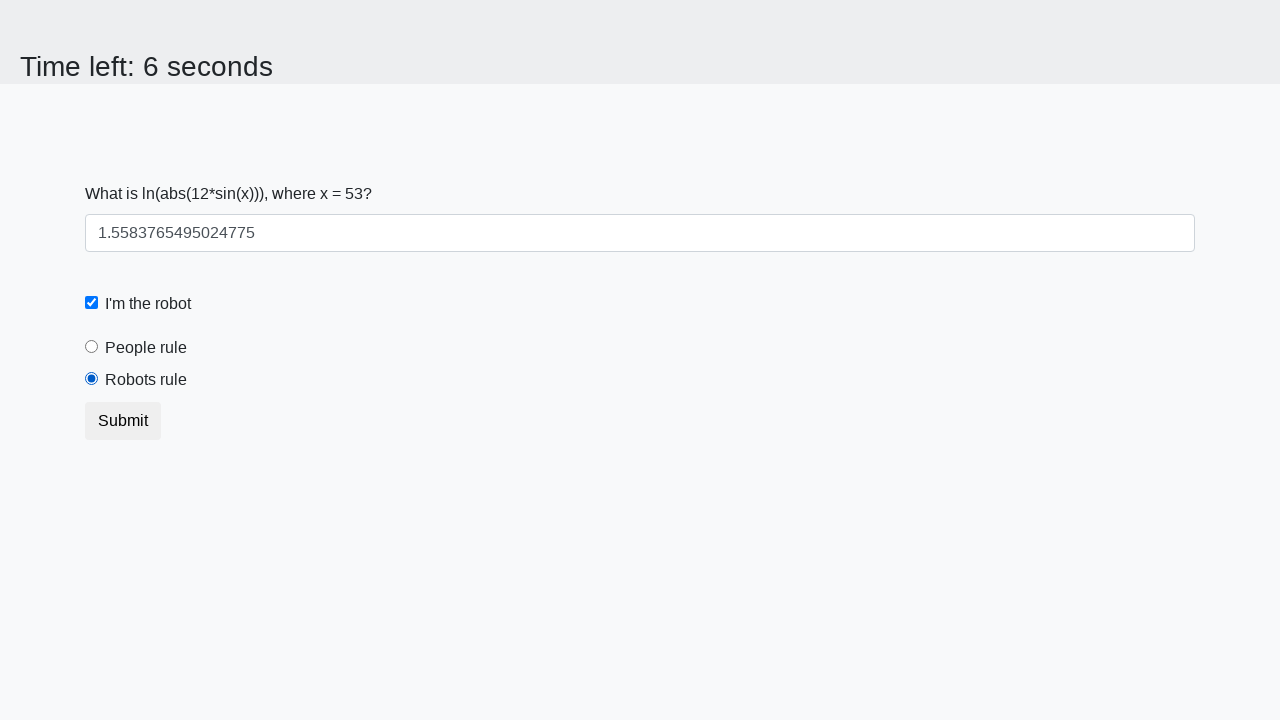

Clicked the submit button to complete the form at (123, 421) on button.btn
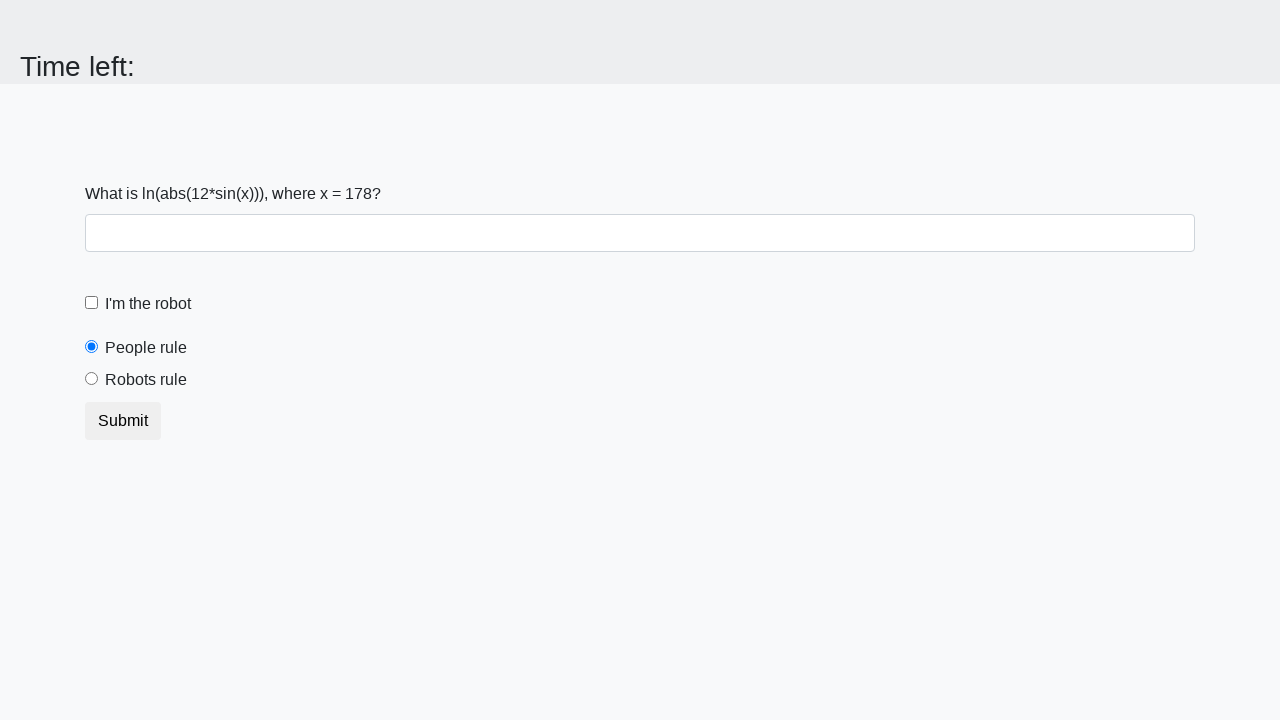

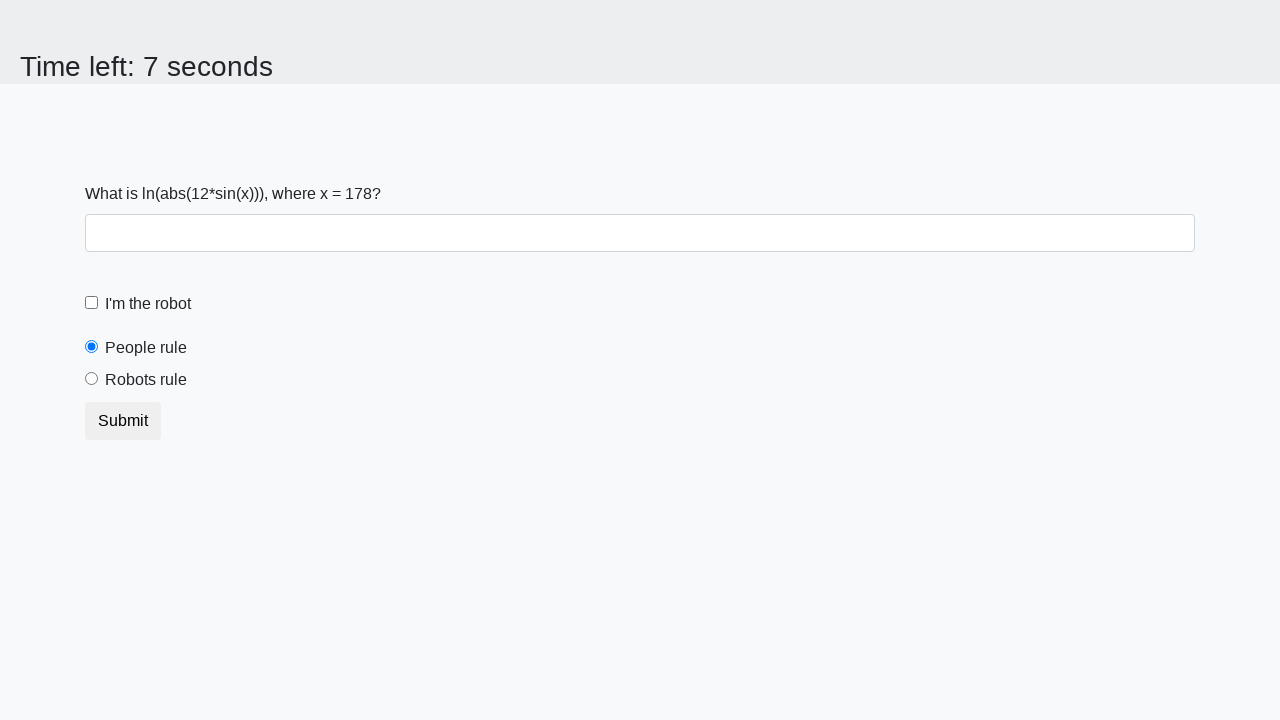